Tests implicit wait by clicking a start button and waiting for dynamic content to load and display

Starting URL: https://automationfc.github.io/dynamic-loading/

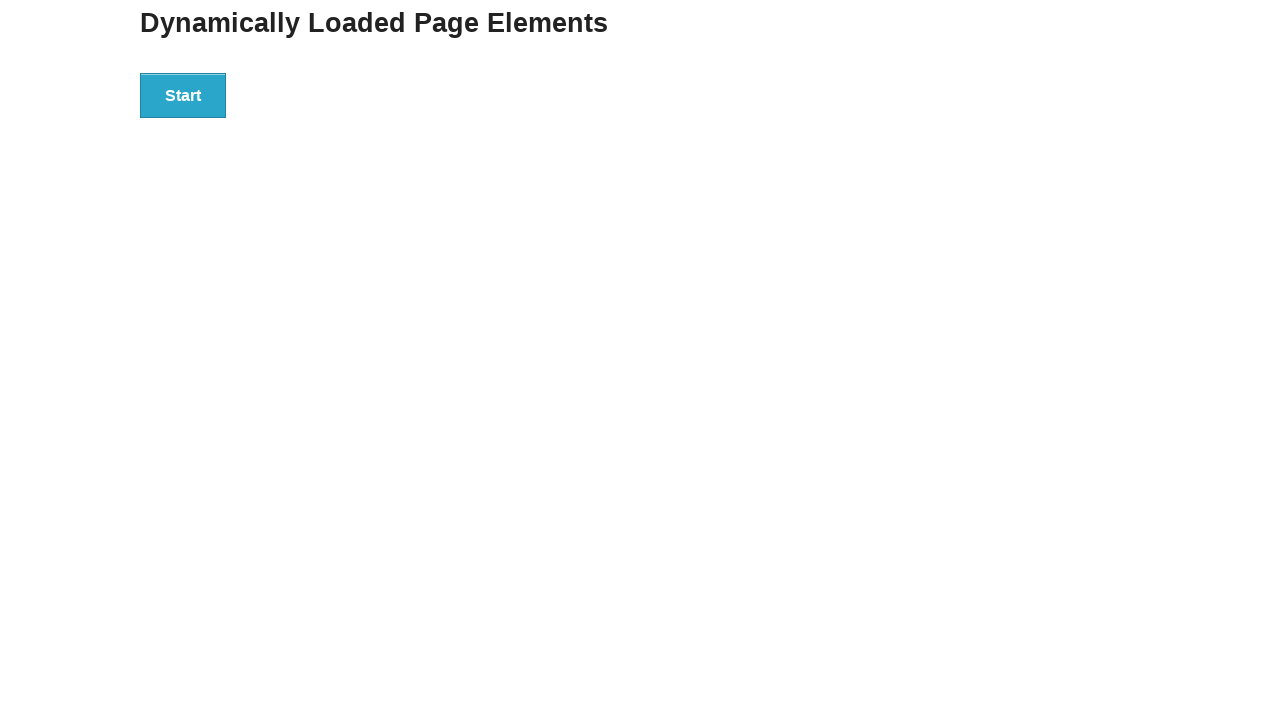

Clicked the start button to initiate dynamic content loading at (183, 95) on div#start button
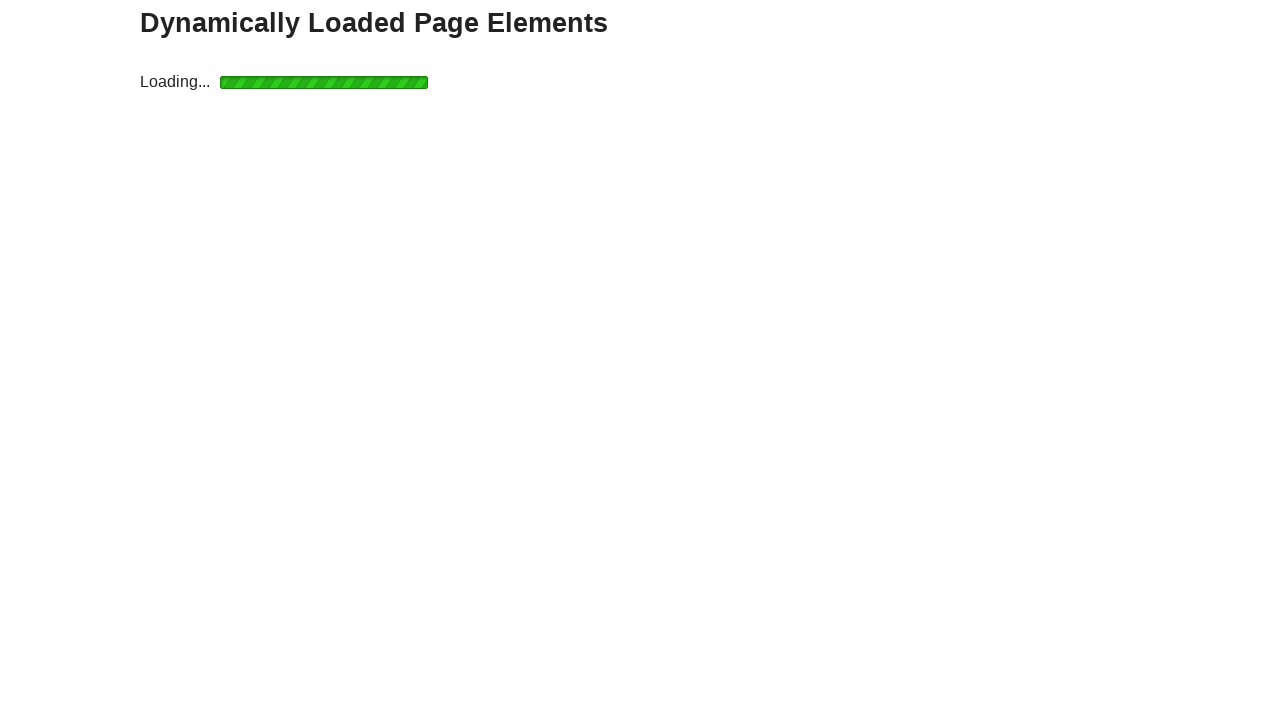

Dynamic content finished loading and finish element became visible
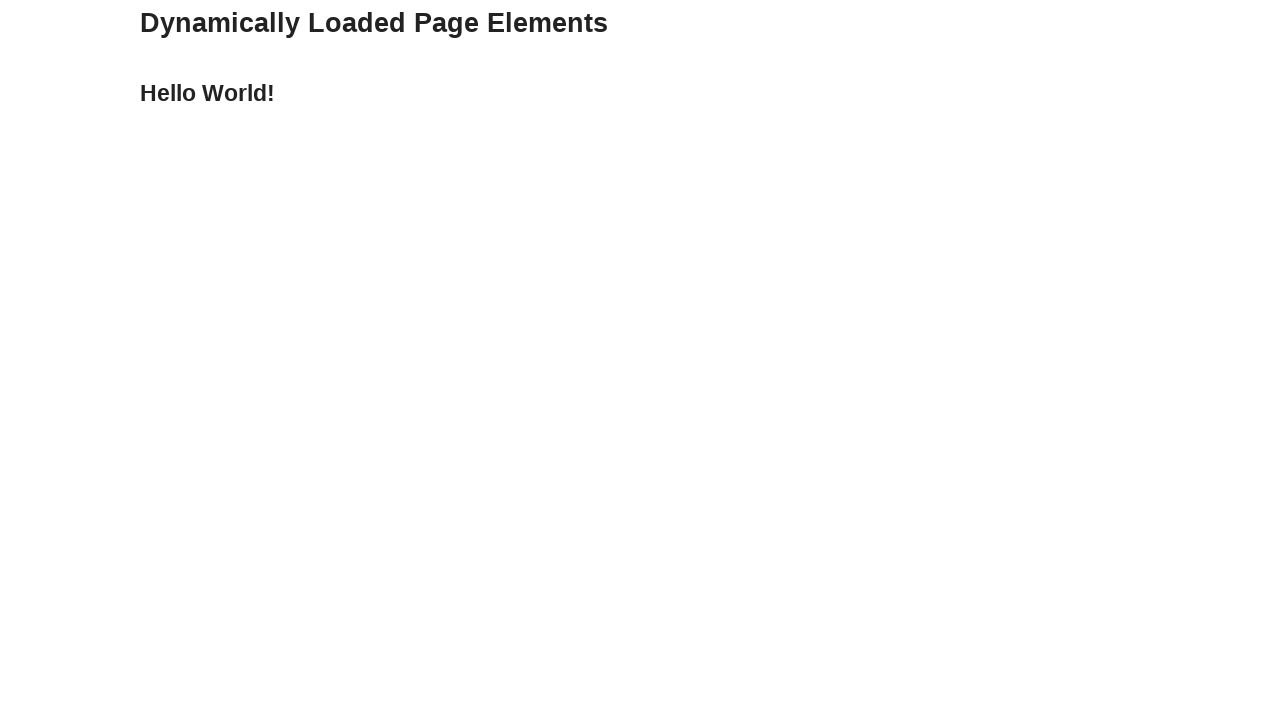

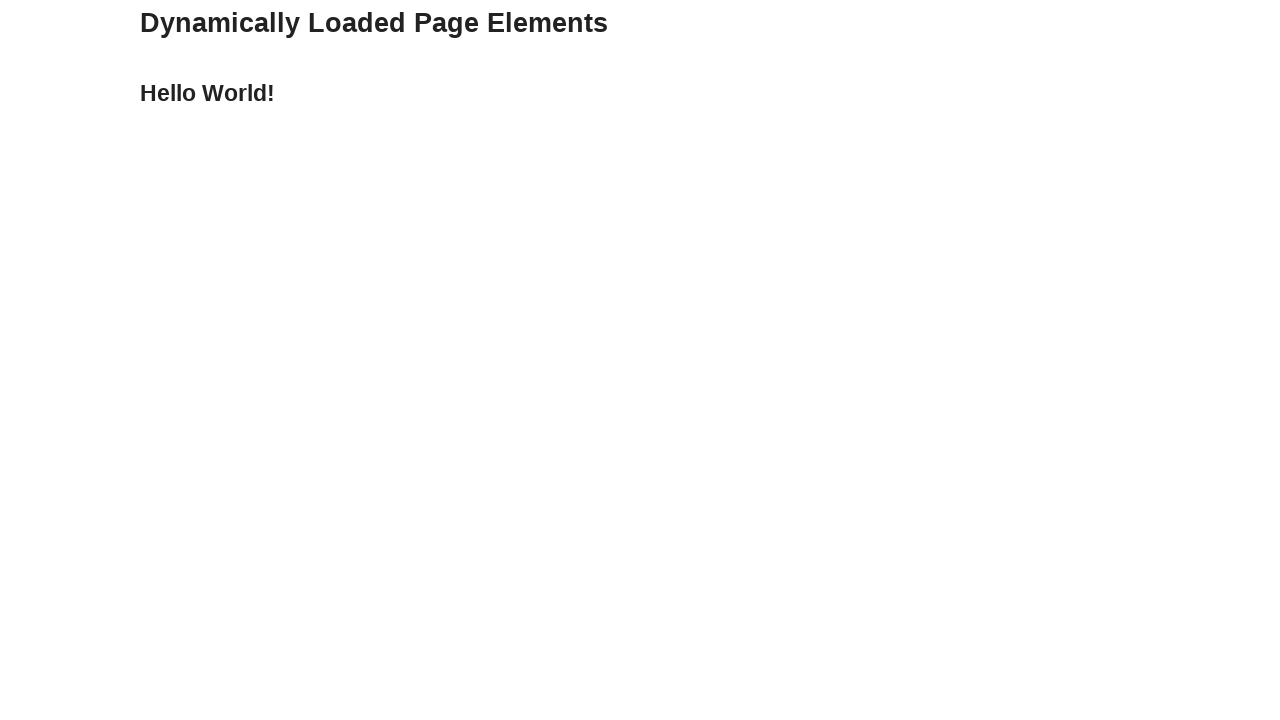